Tests page scrolling functionality by scrolling to the bottom of the page and then scrolling by a specific pixel amount

Starting URL: https://testautomationpractice.blogspot.com/

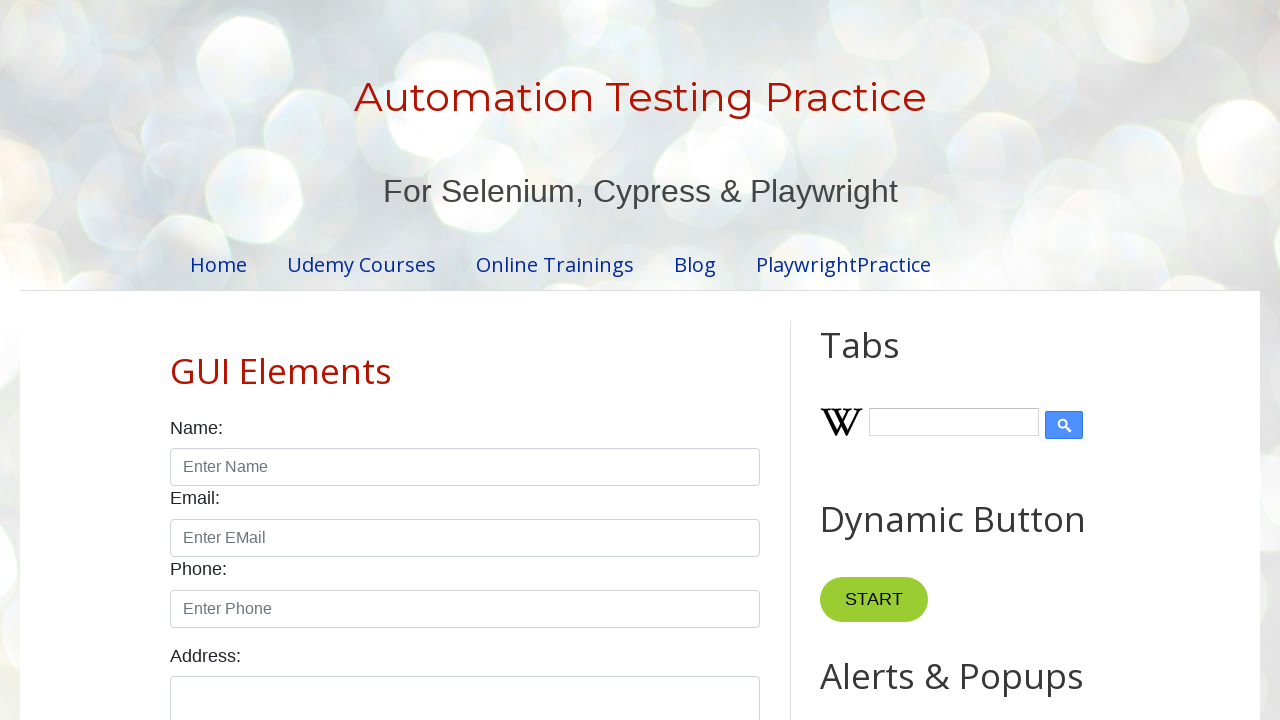

Scrolled to the bottom of the page
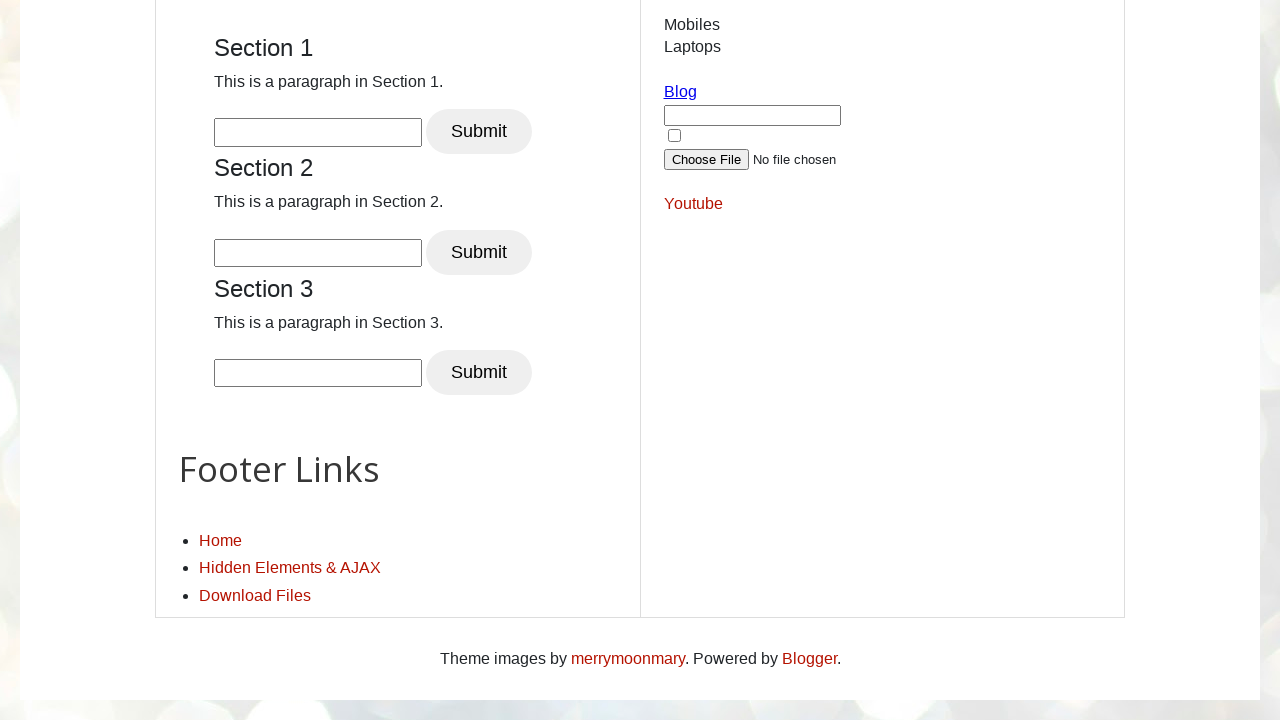

Waited 2 seconds for content to load after scrolling
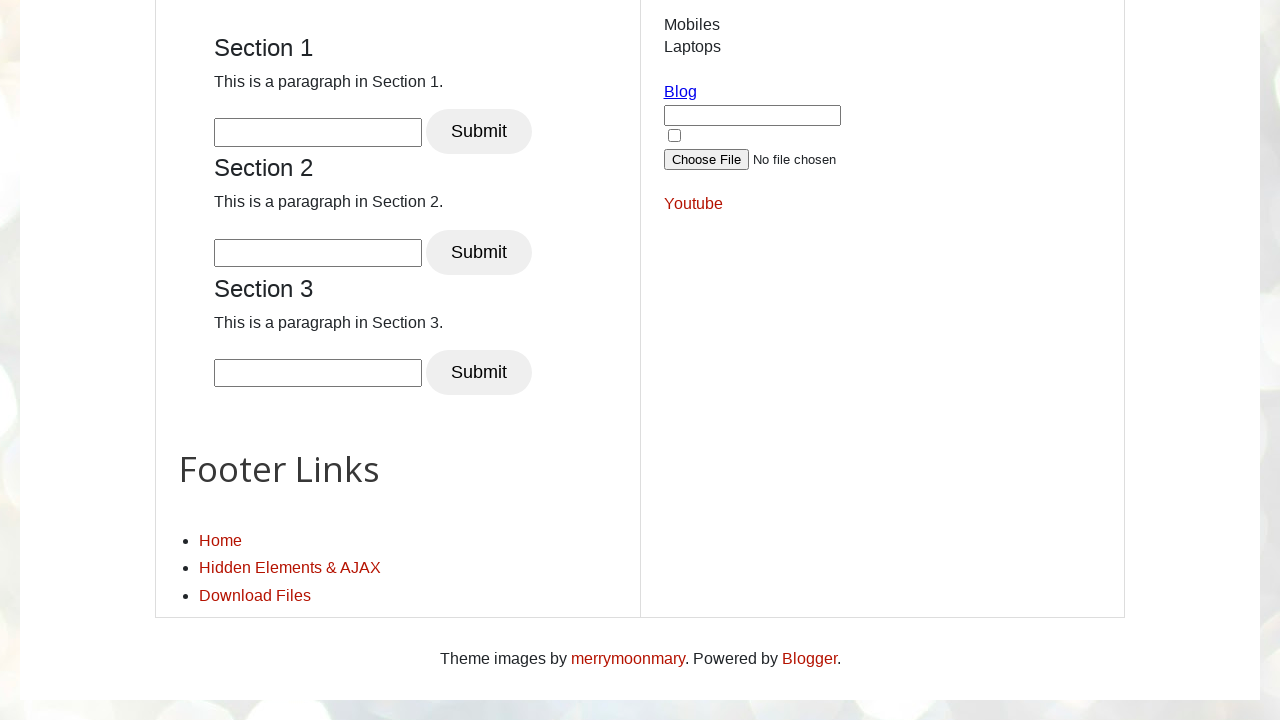

Scrolled down by an additional 1800 pixels
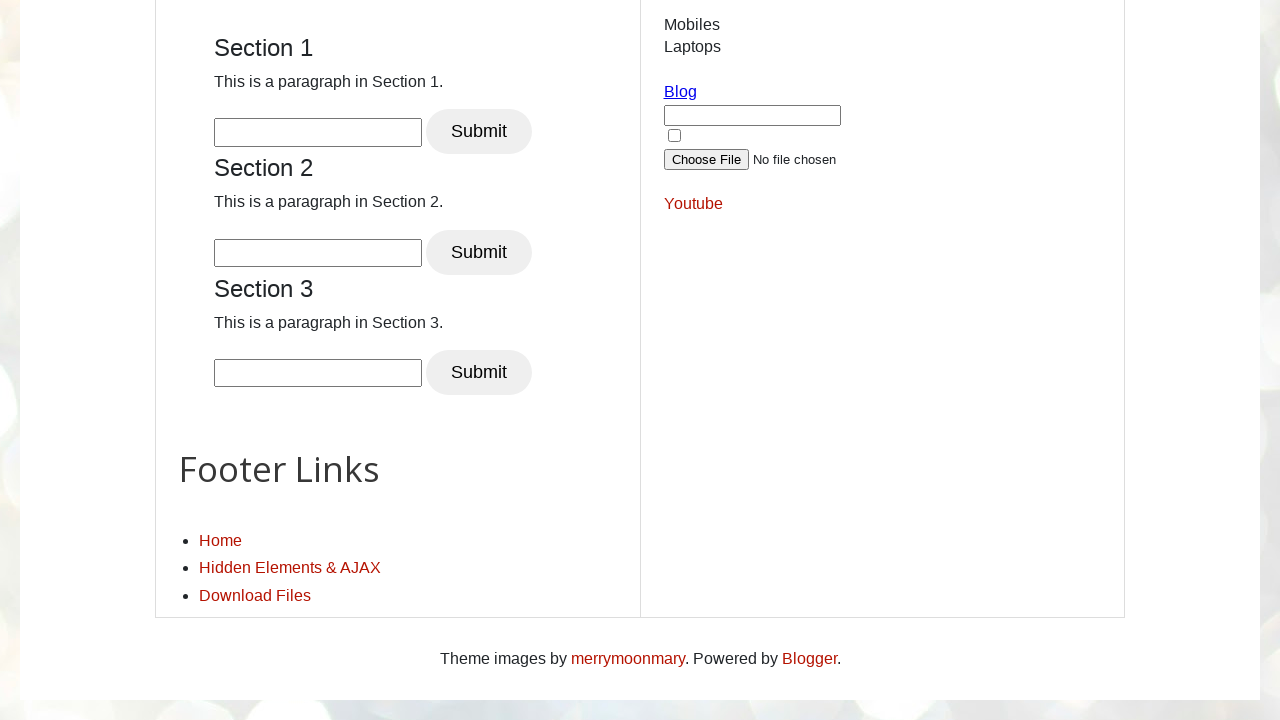

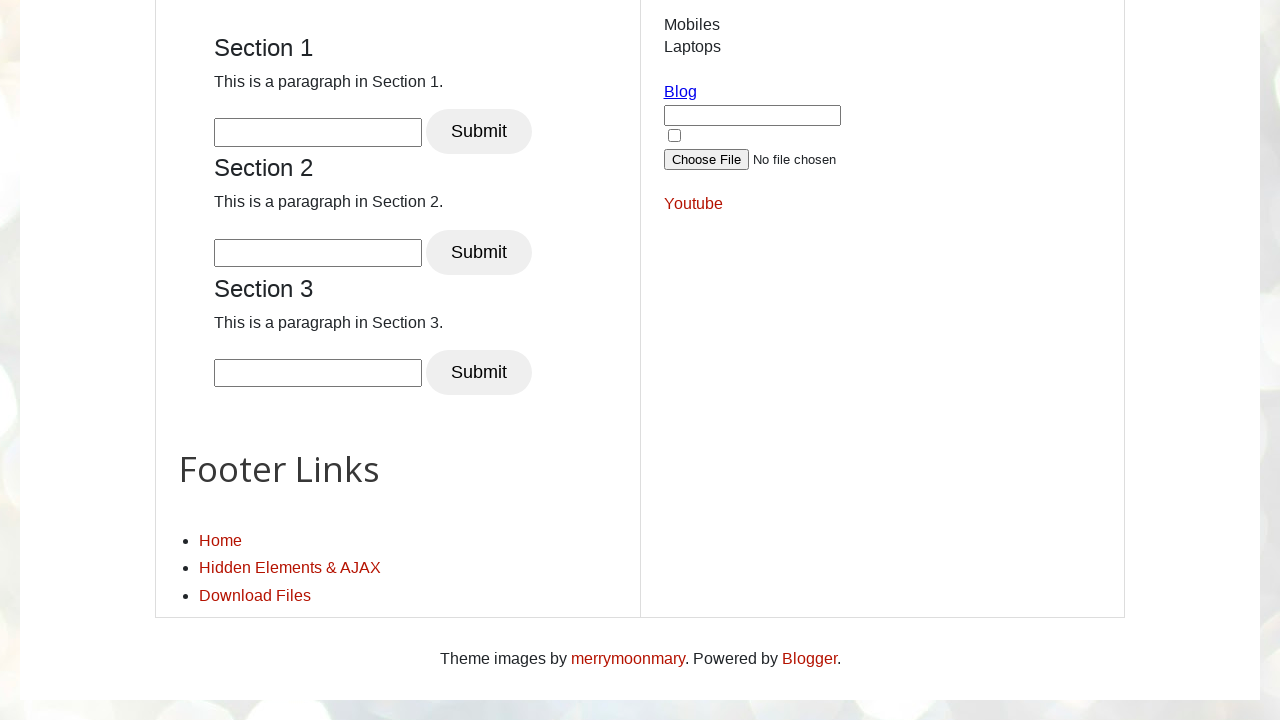